Tests the search functionality on Bluestone jewelry website by searching for "rings" and then interacting with the price filter section to view budget options

Starting URL: https://www.bluestone.com

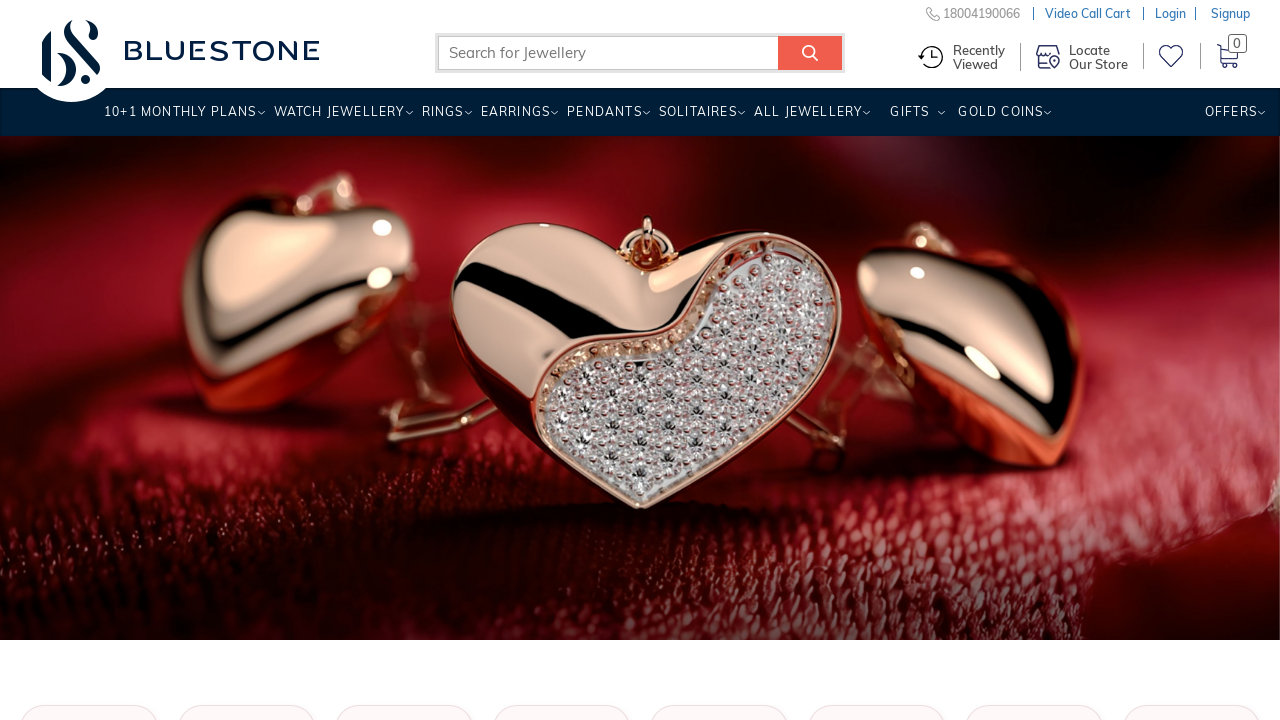

Filled search box with 'rings' on input.form-text.typeahead
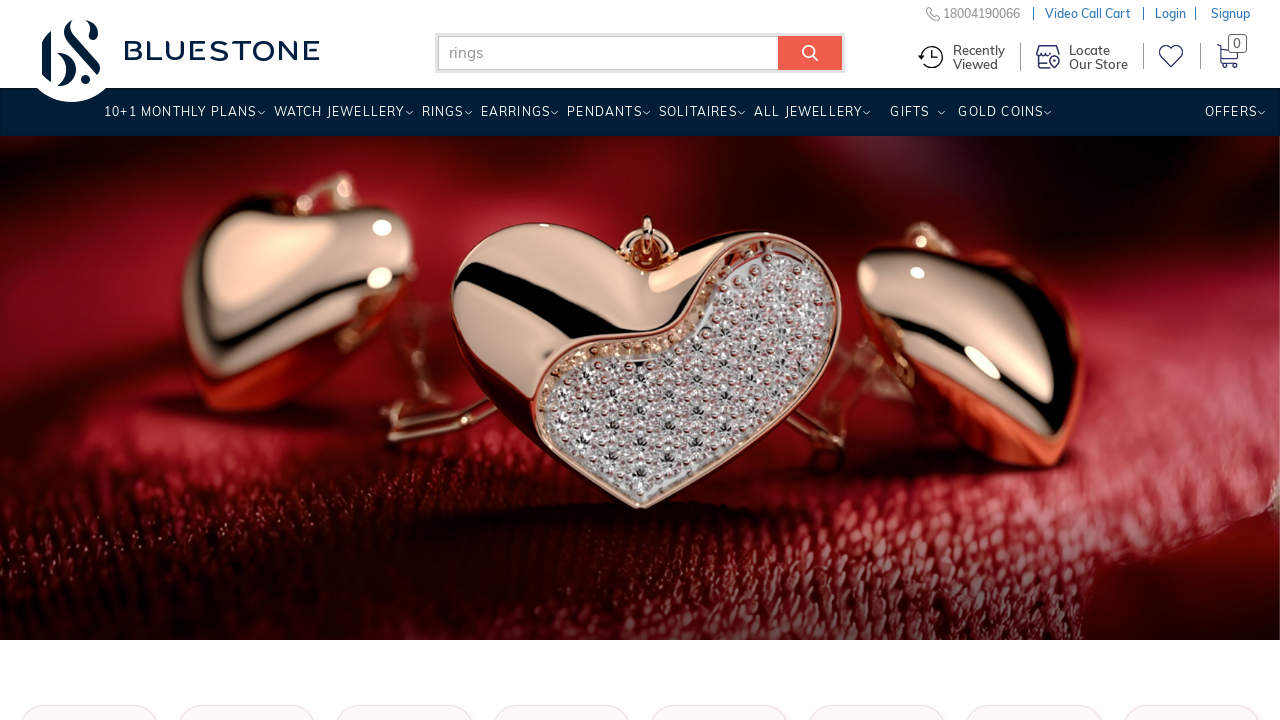

Clicked search submit button at (810, 53) on input[name='submit_search']
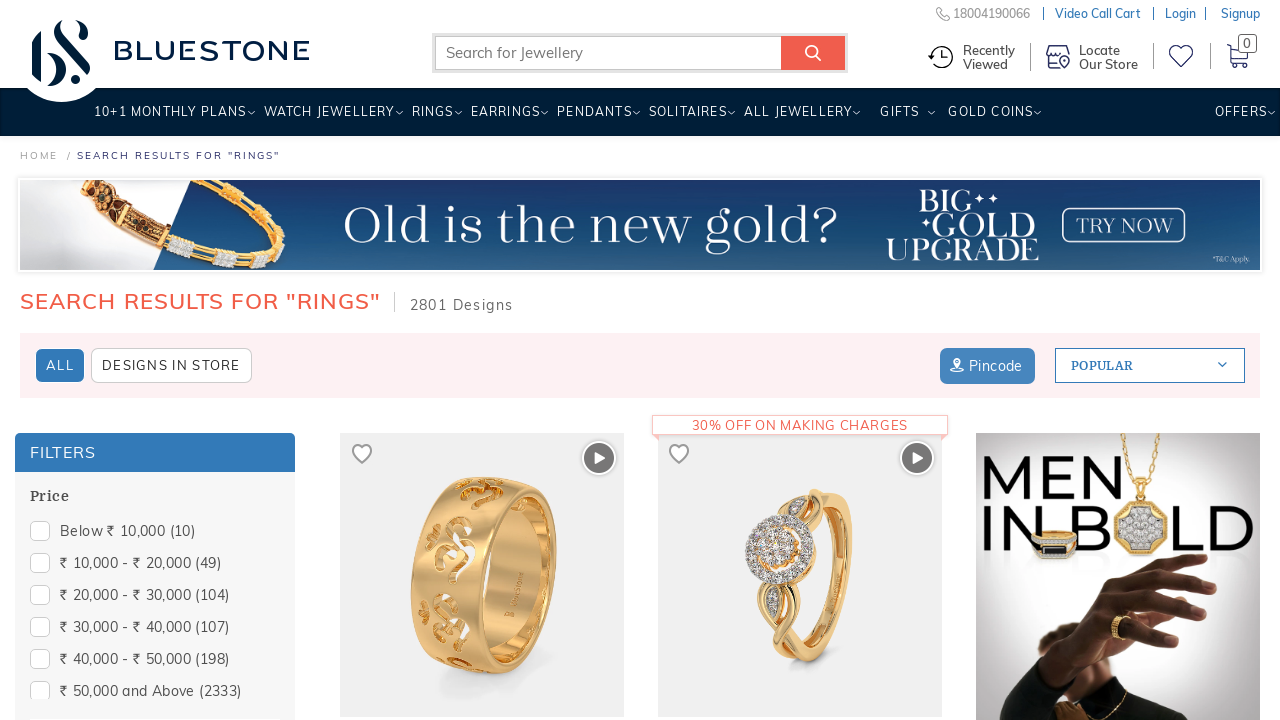

Price filter section loaded
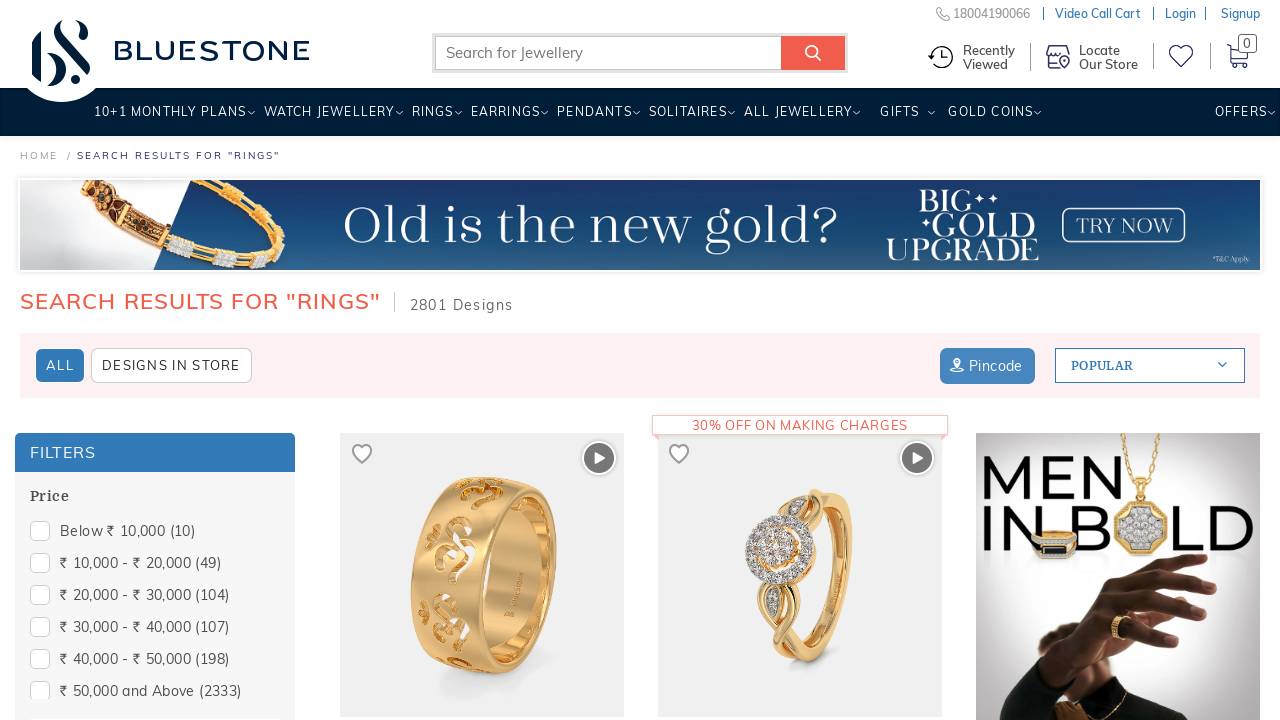

Hovered over price filter section at (155, 593) on #Price-form
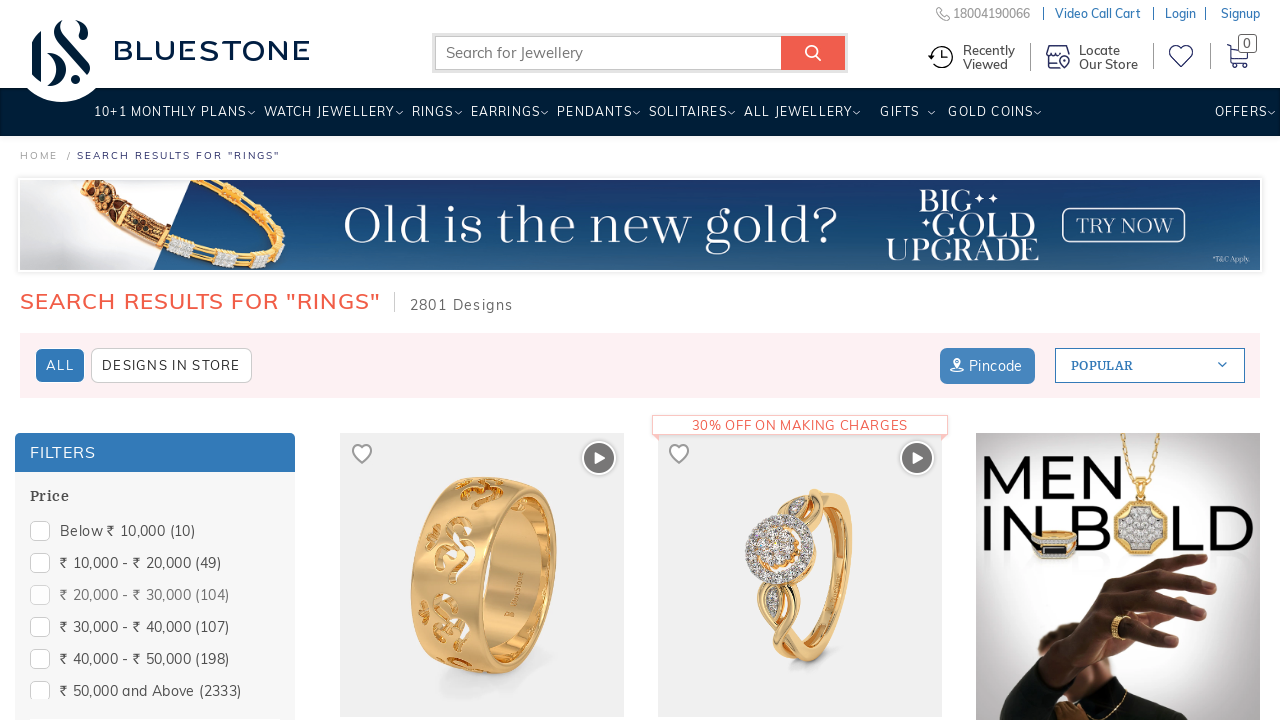

Budget price option (below Rs 10000) became visible
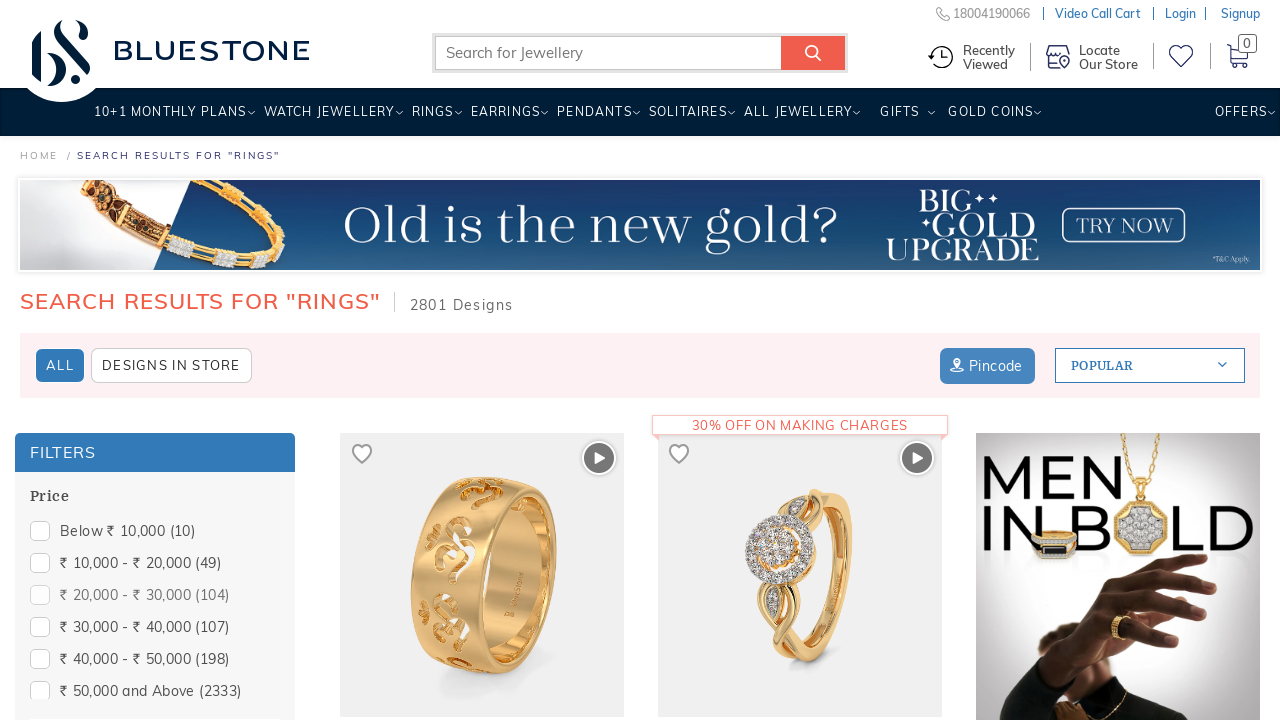

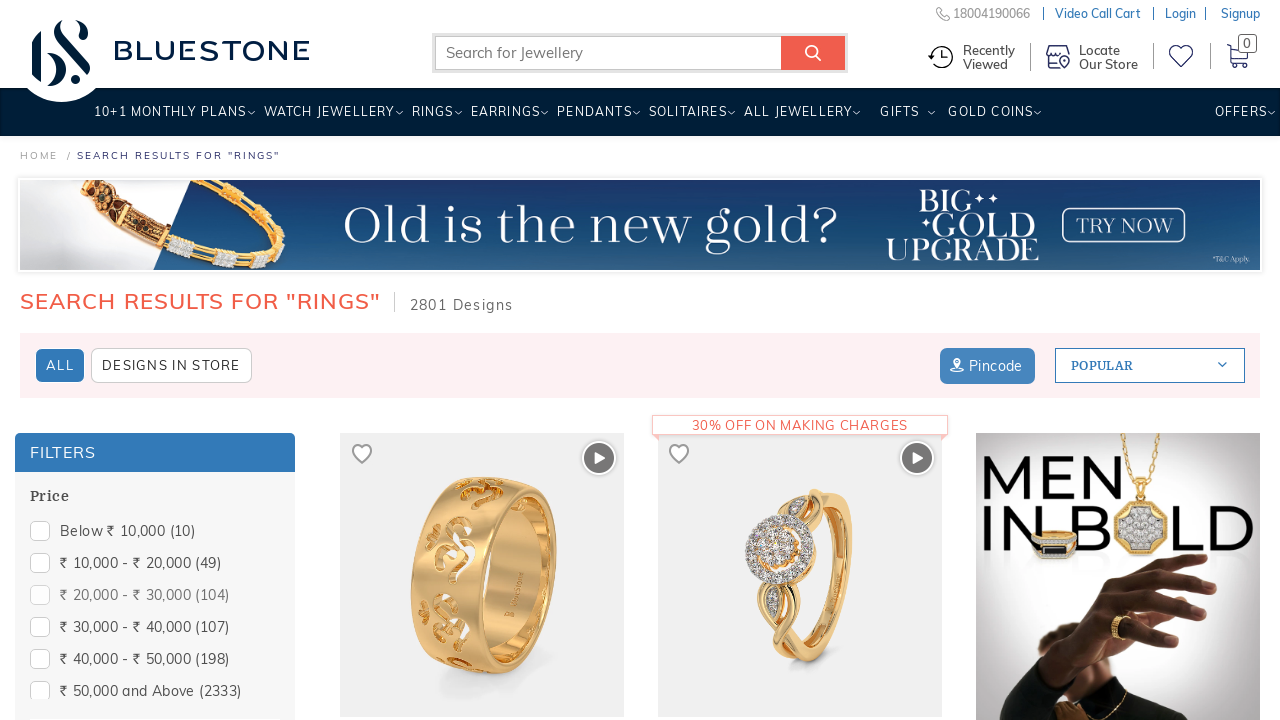